Tests interaction with a datalist dropdown by typing a character and pressing Enter

Starting URL: https://www.selenium.dev/selenium/web/web-form.html

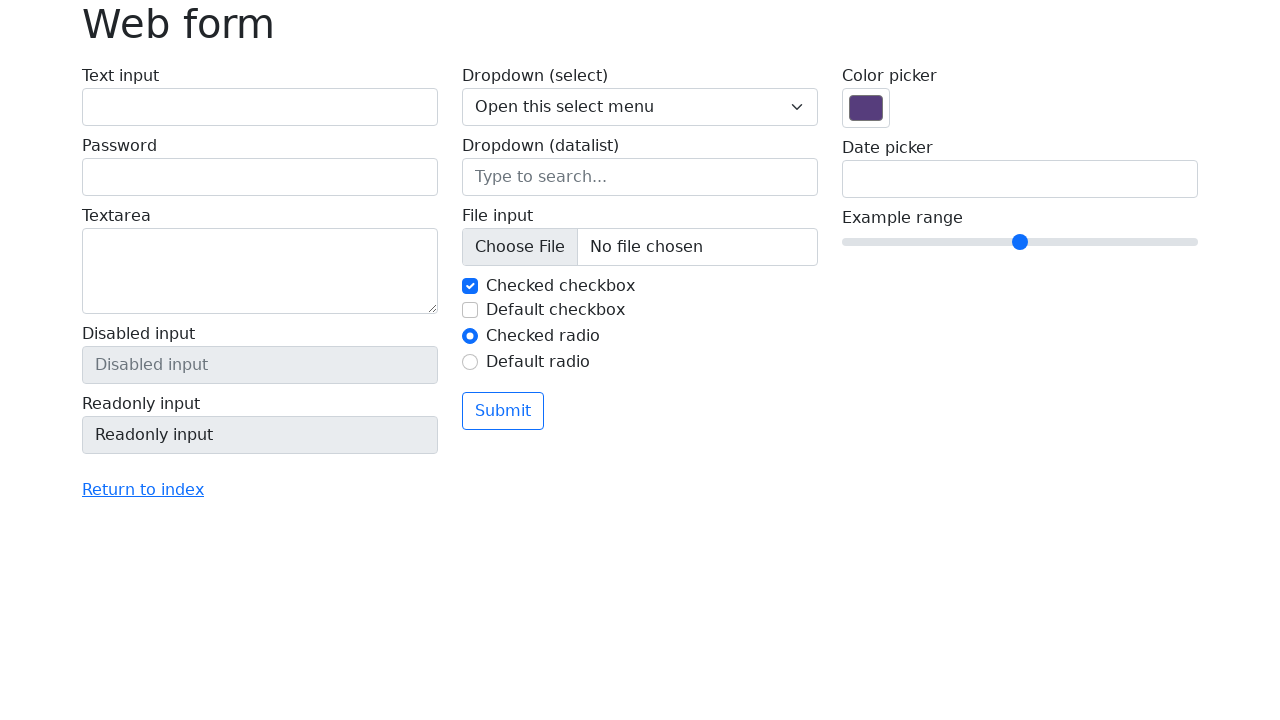

Located datalist input field
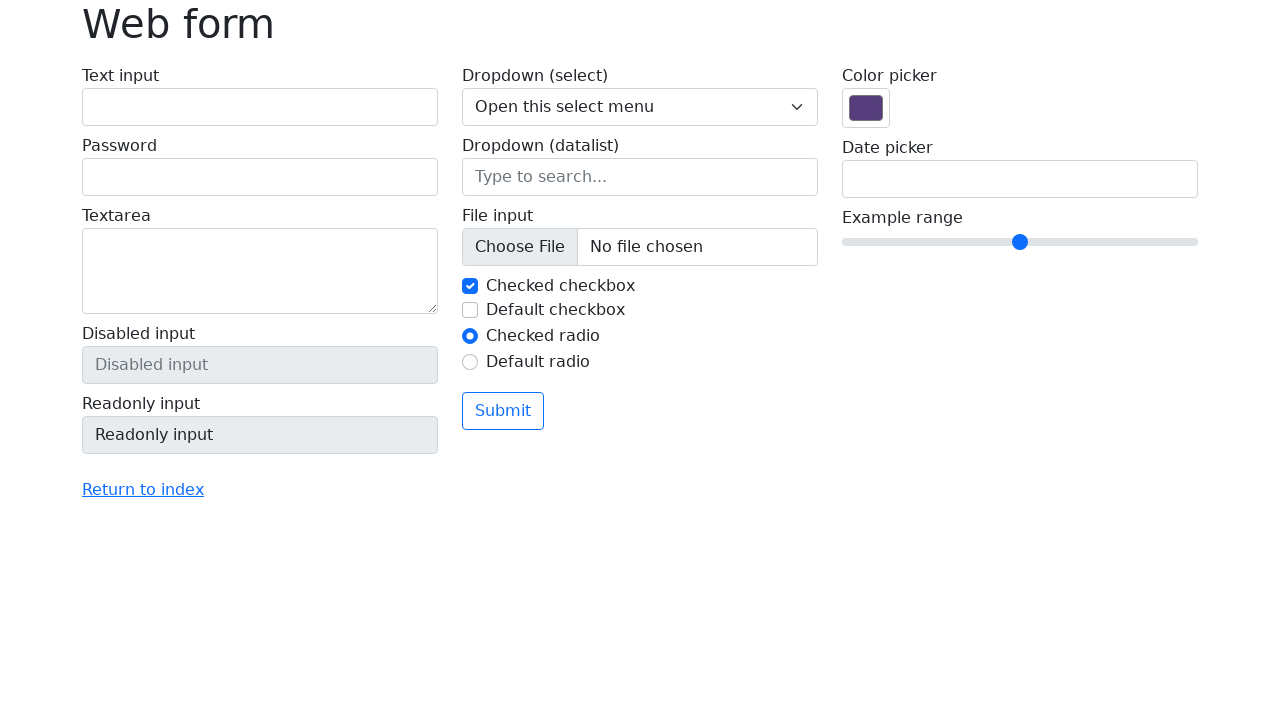

Typed 'S' into datalist input field on input[name='my-datalist']
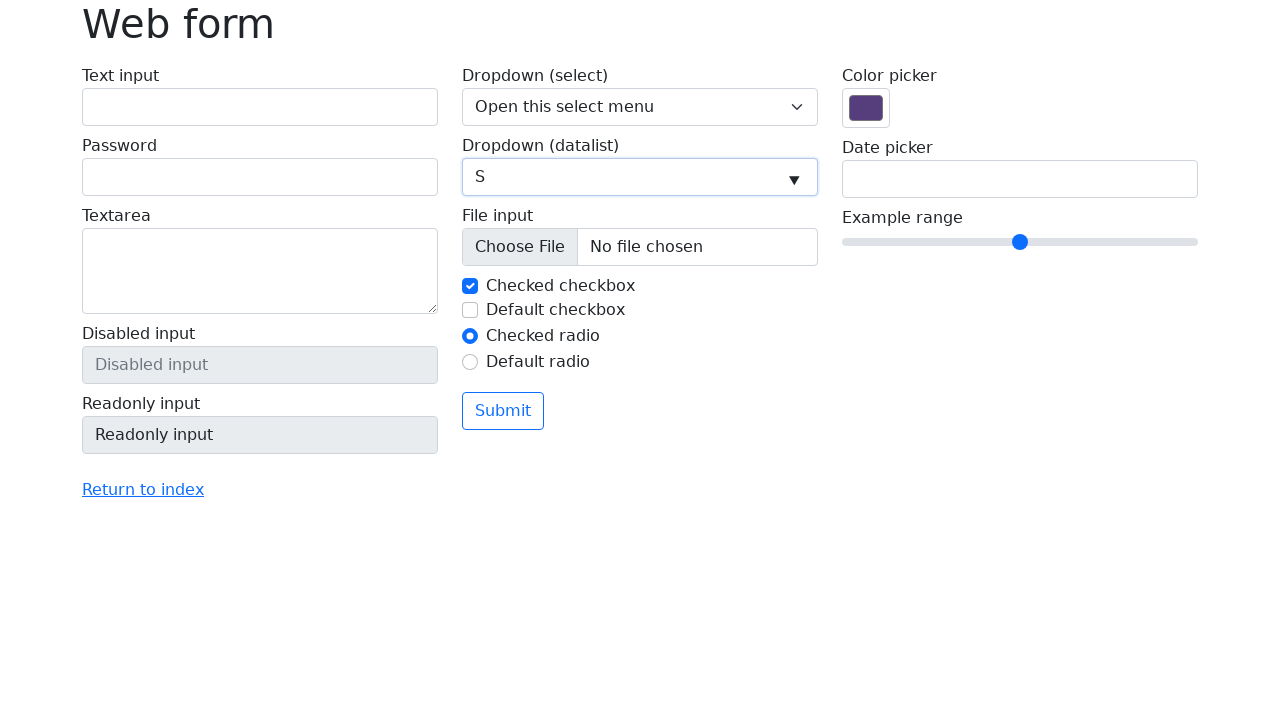

Pressed Enter to select from datalist dropdown on input[name='my-datalist']
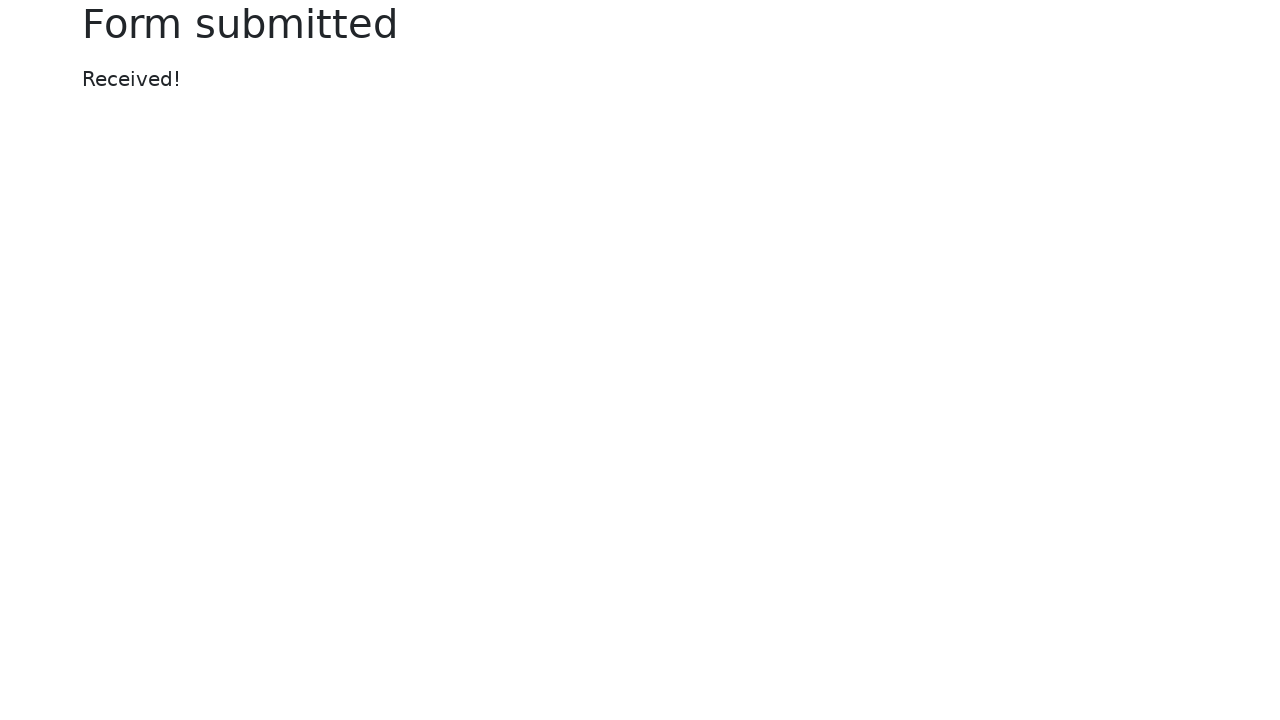

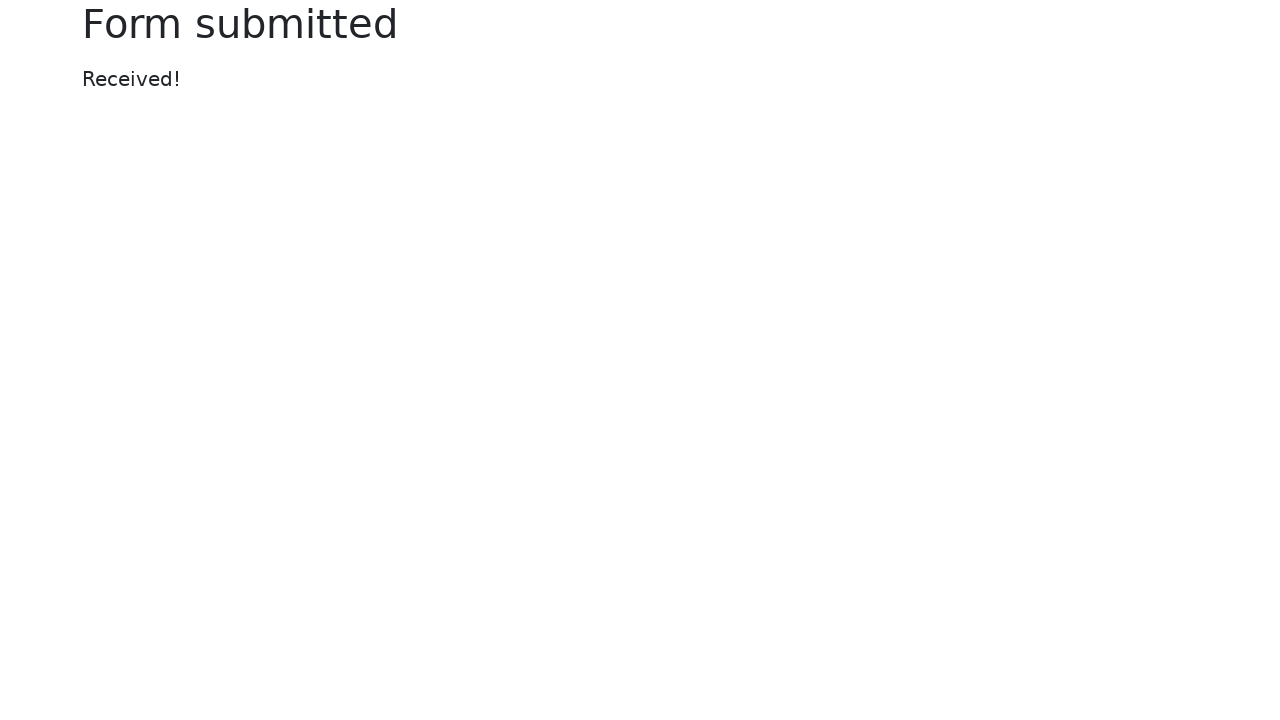